Tests file download functionality by clicking on a download link on the DemoQA upload-download page

Starting URL: https://demoqa.com/upload-download

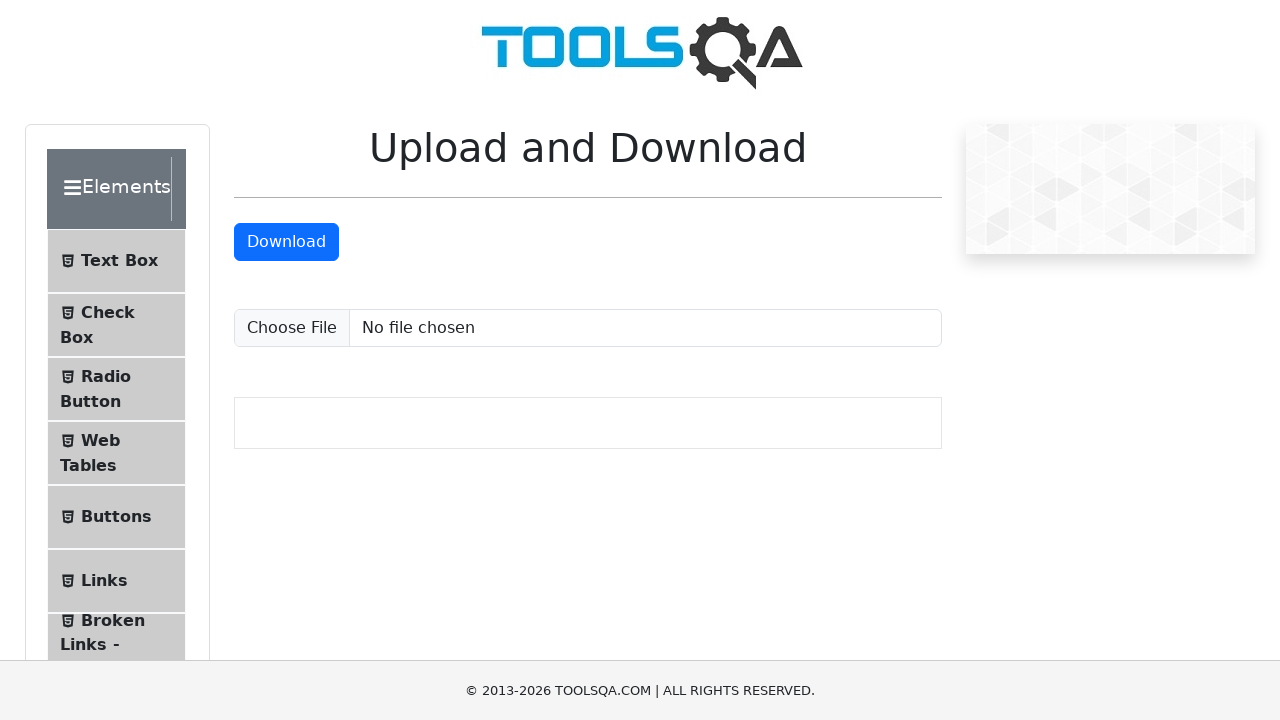

Clicked download link to initiate file download at (286, 242) on xpath=//a[text()='Download']
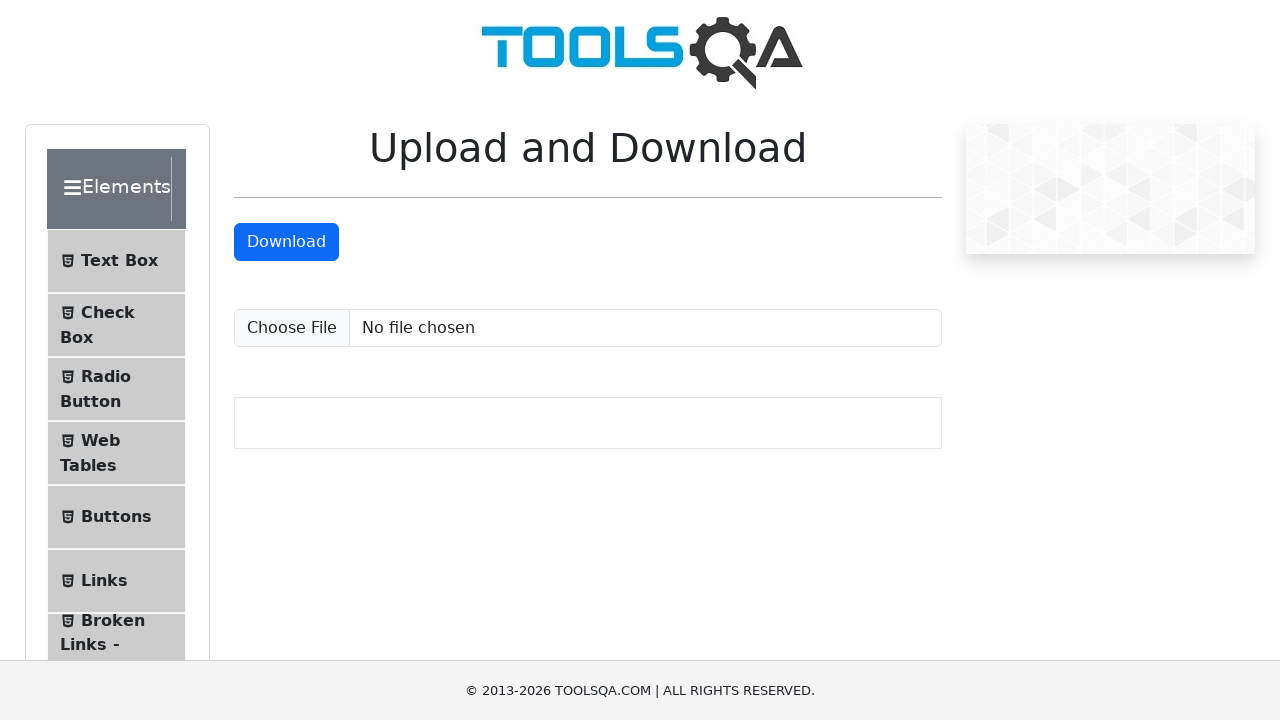

Waited 3 seconds for download to start
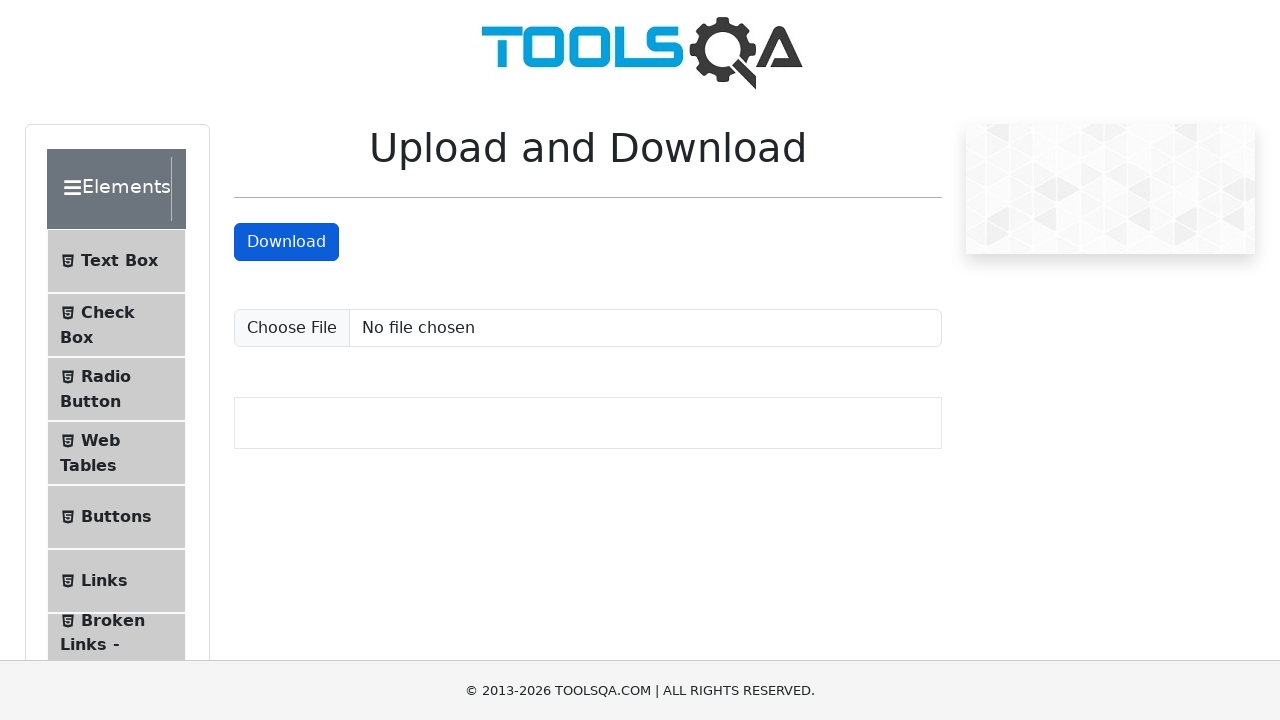

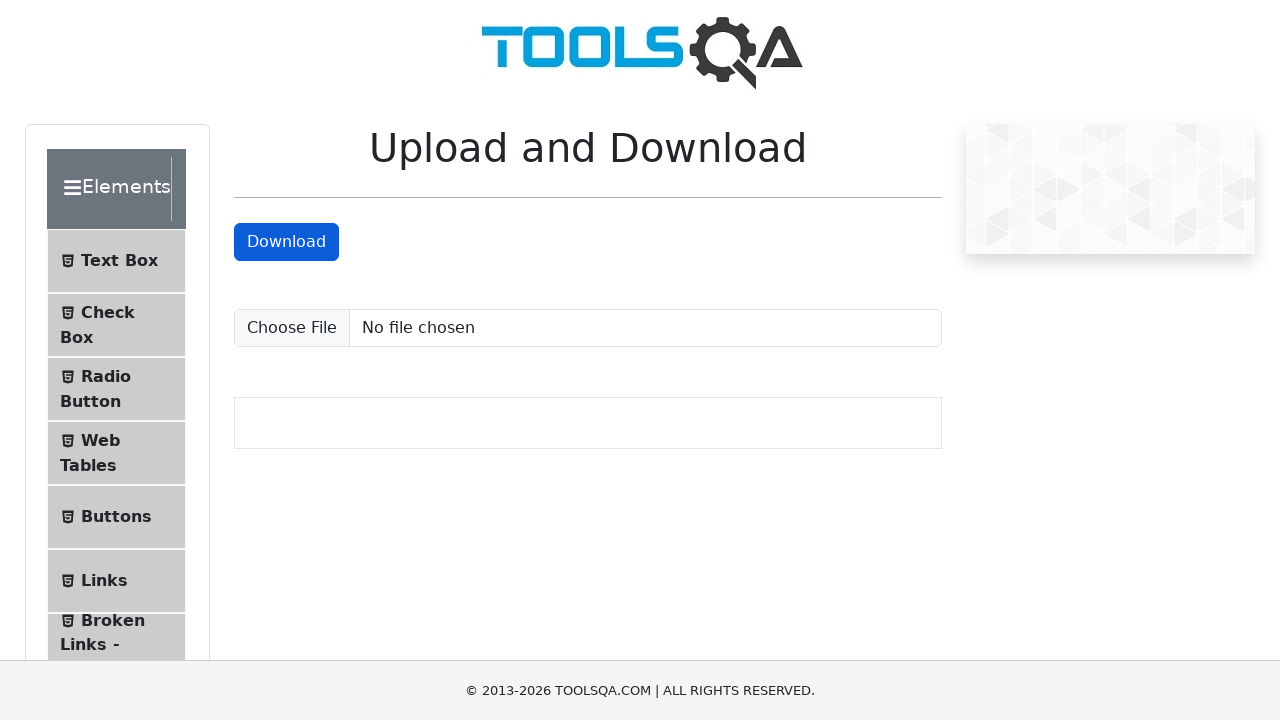